Navigates to RODE support page, selects Vietnam from country dropdown, and verifies the selection

Starting URL: https://rode.com/en/support/where-to-buy

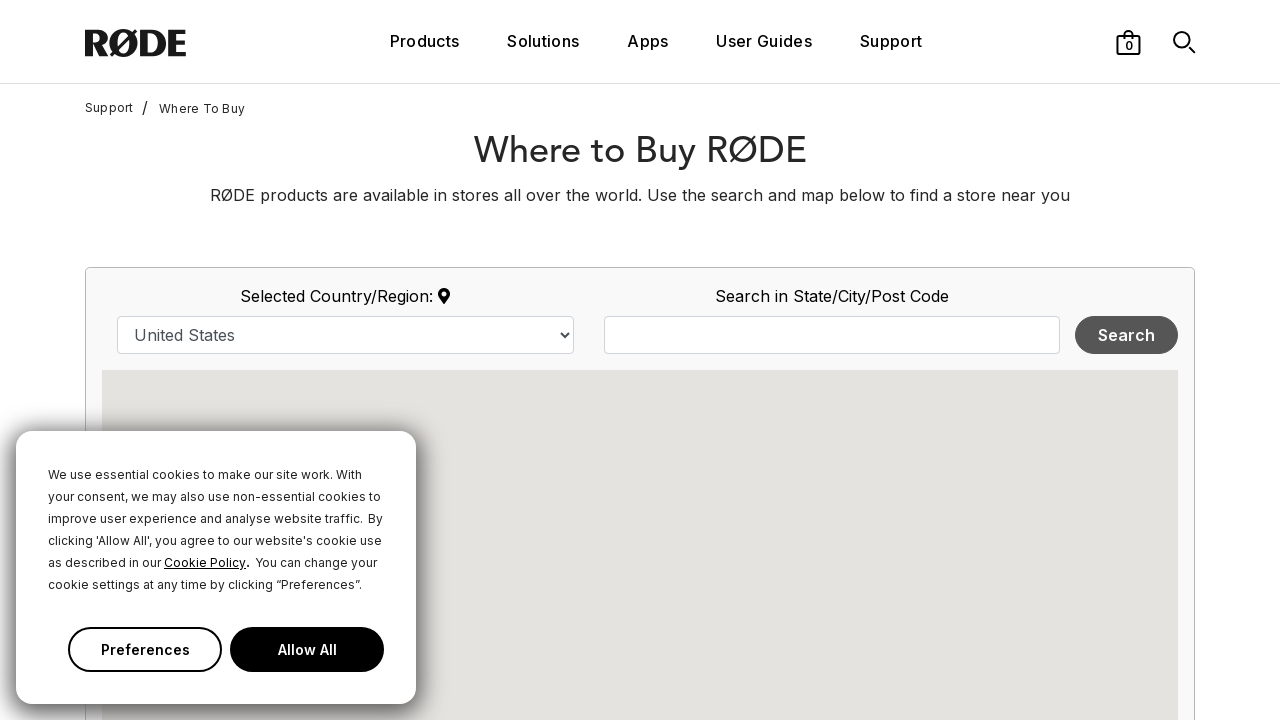

Selected Vietnam from country dropdown on #country
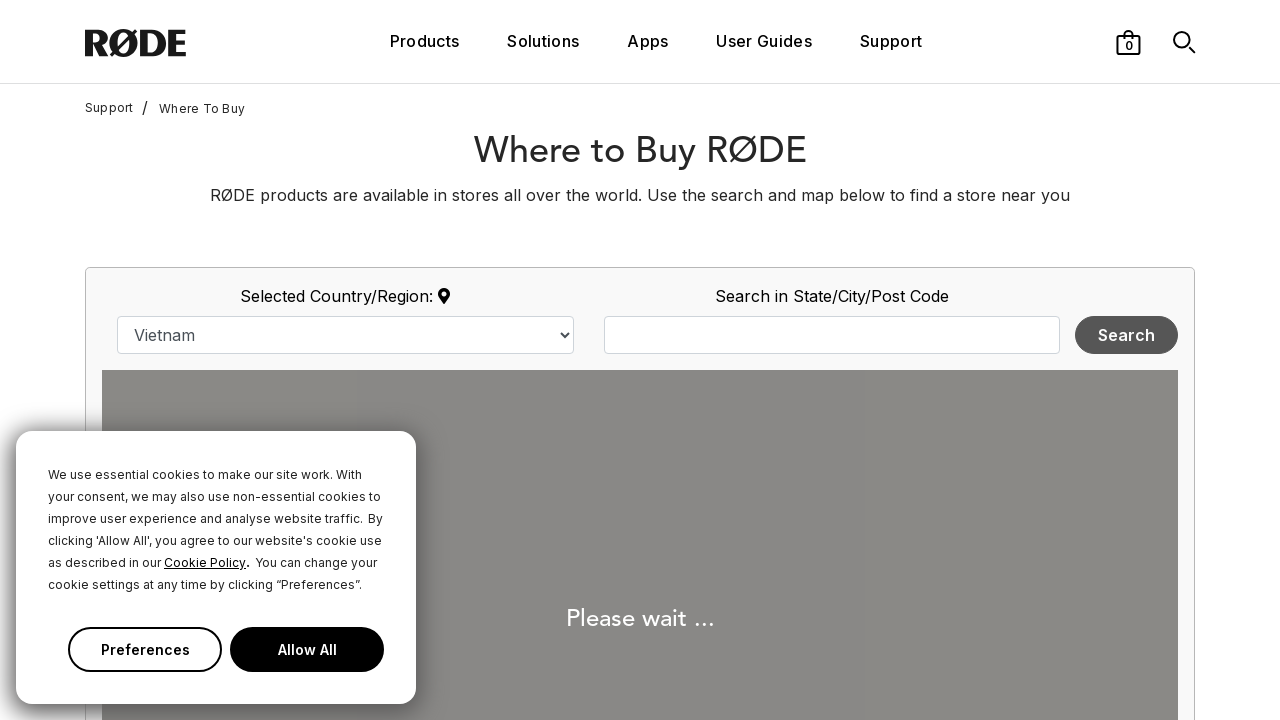

Dealers loaded for Vietnam
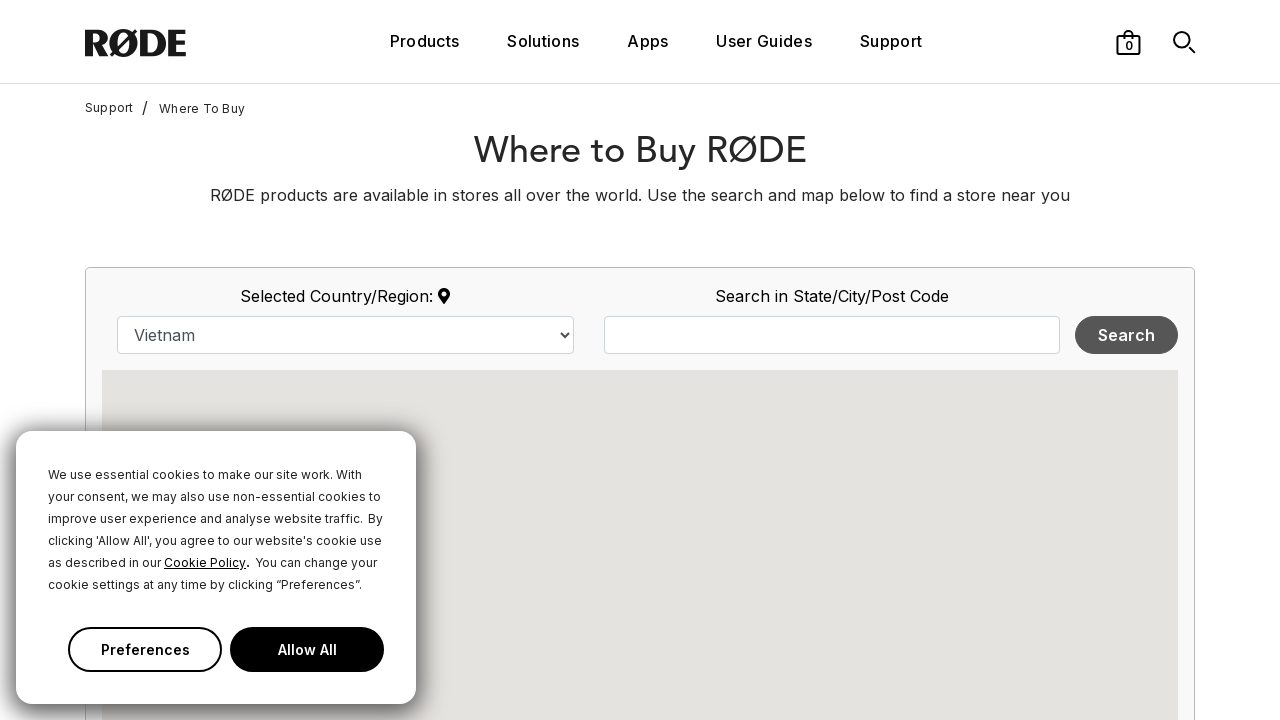

Retrieved selected country value from dropdown
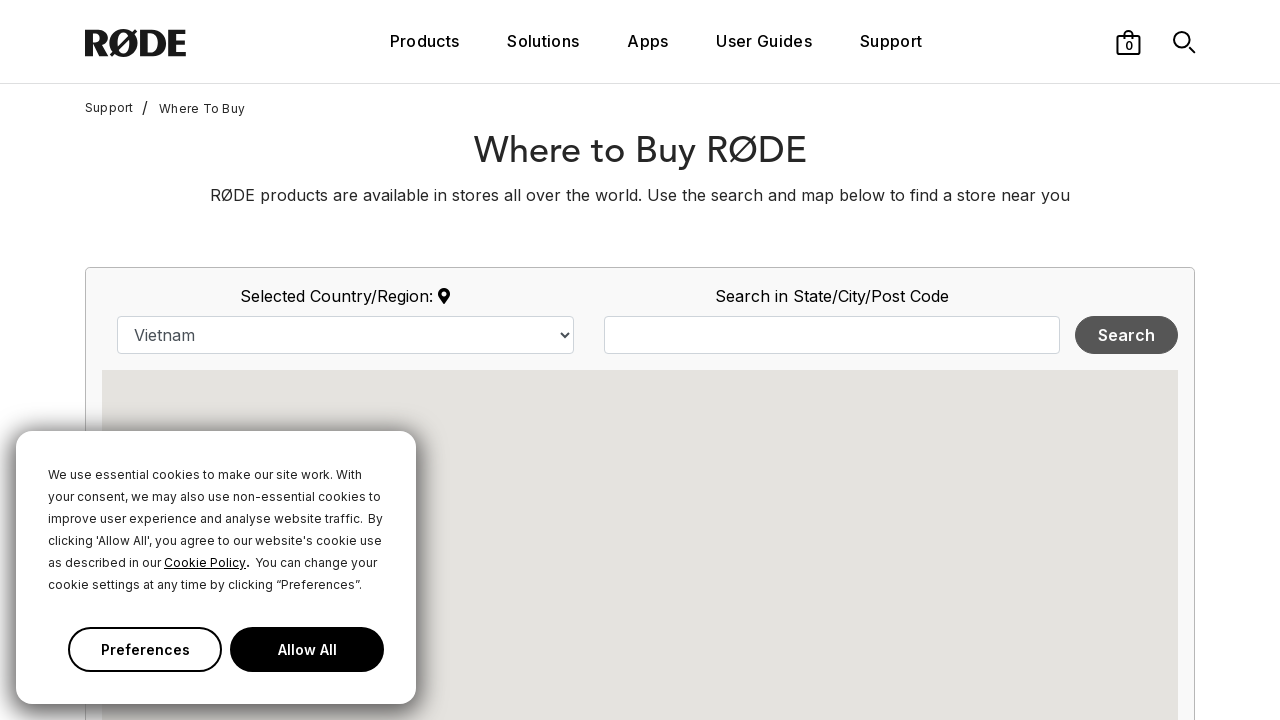

Verified that Vietnam is selected in the country dropdown
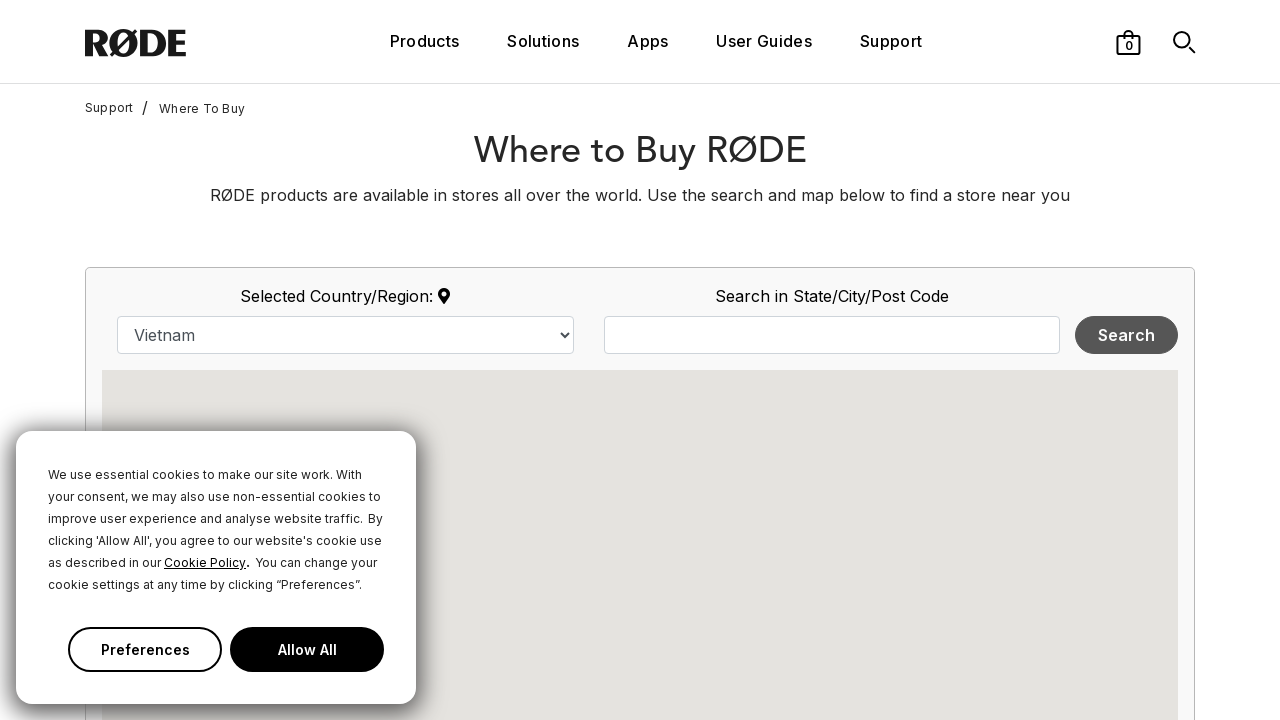

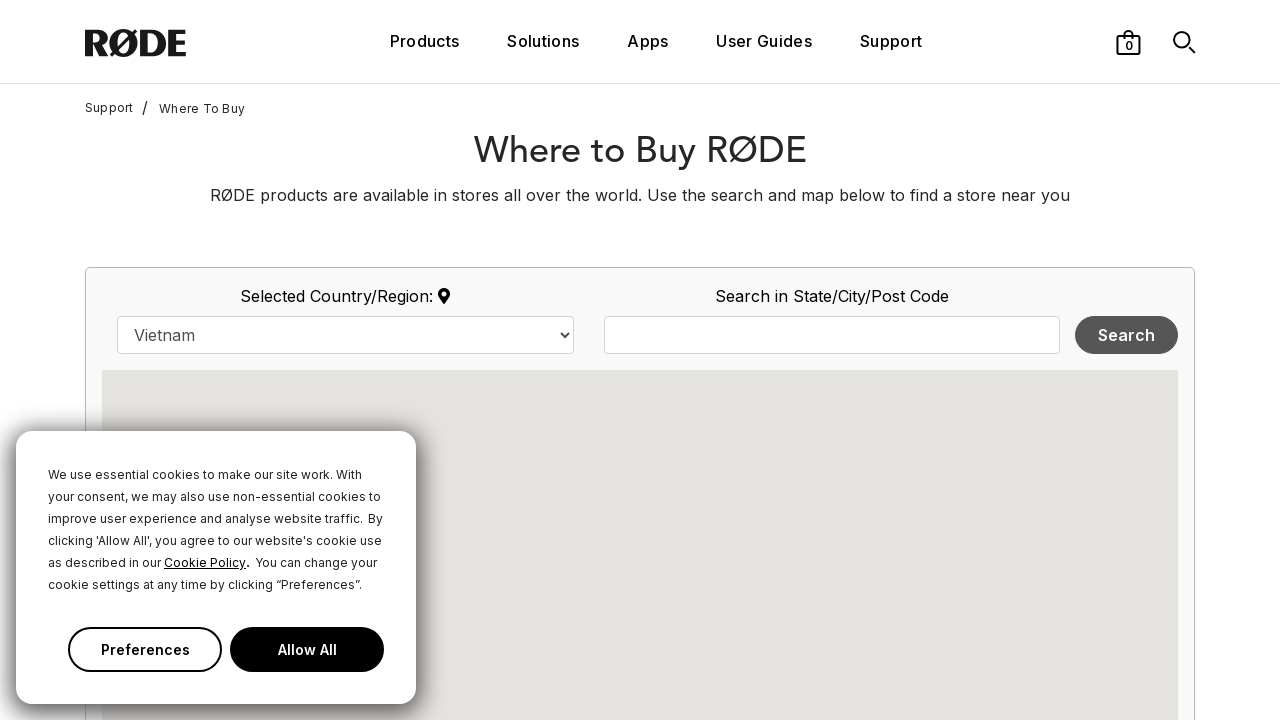